Tests browser alert, prompt, and confirm dialogs by getting a password from an alert, entering it in a prompt, and handling confirm dialogs.

Starting URL: https://savkk.github.io/selenium-practice/

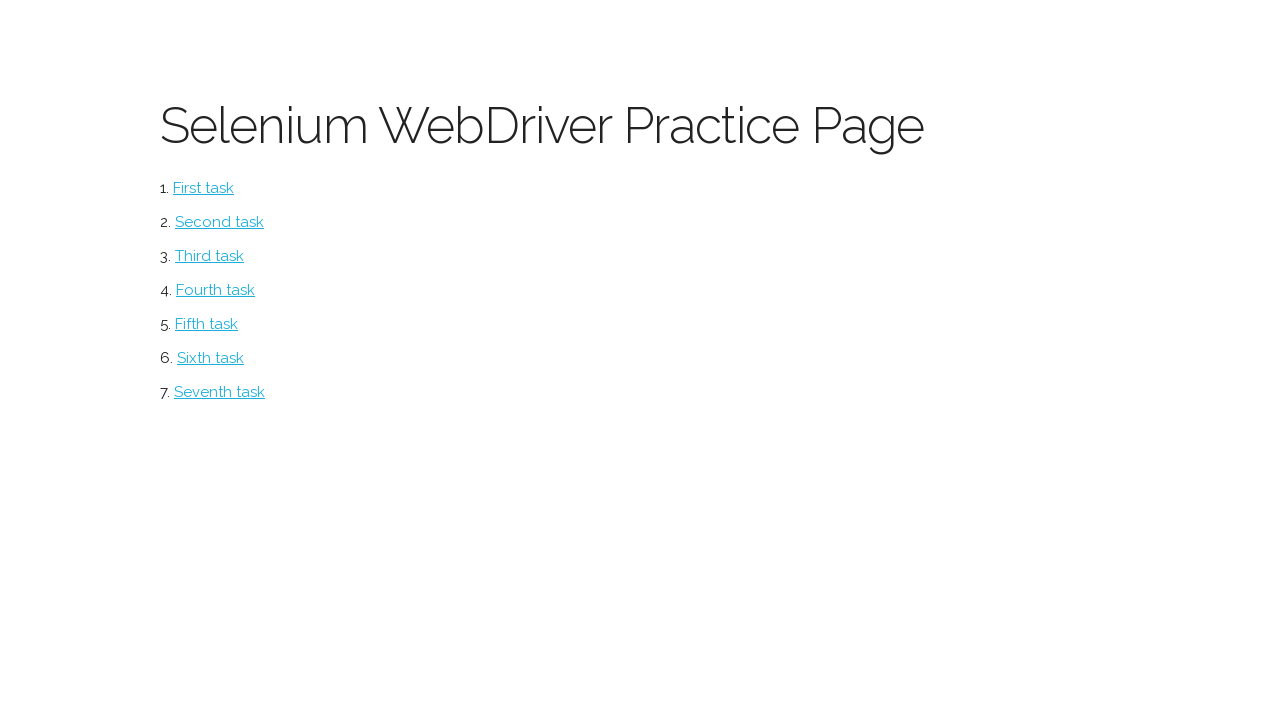

Clicked on Alerts menu item at (210, 358) on #alerts
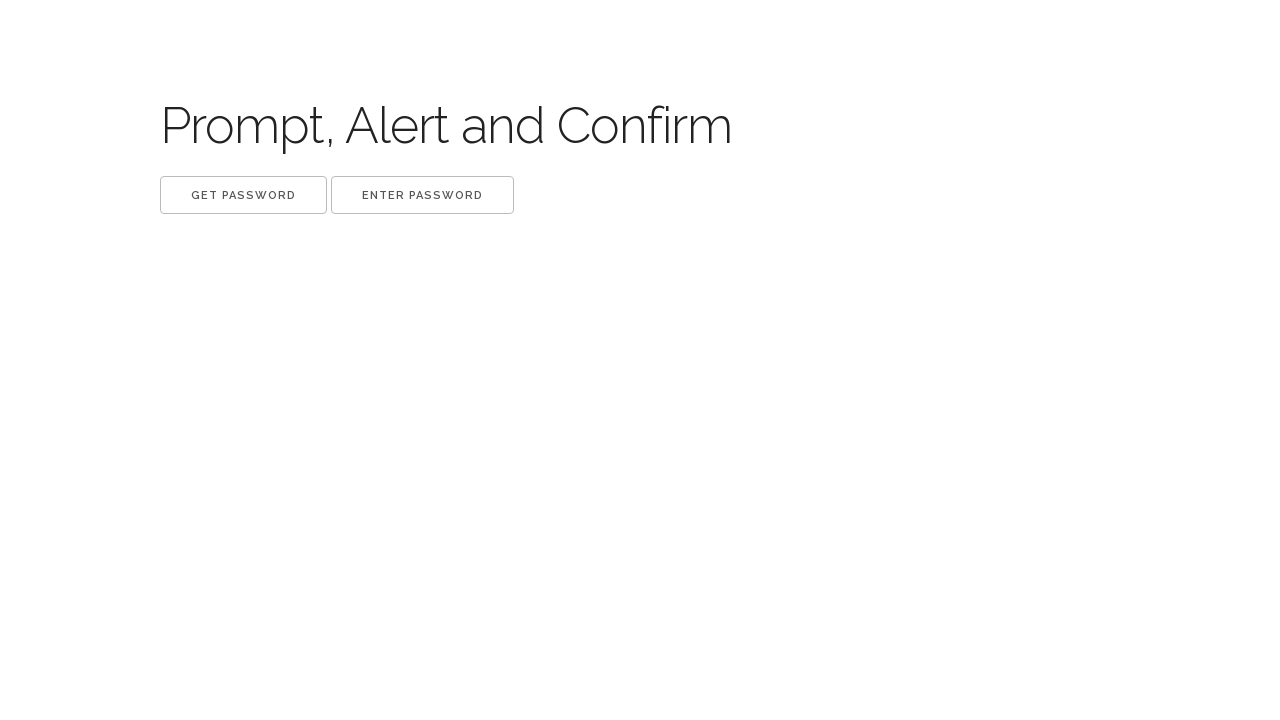

Clicked Get button to trigger alert at (244, 195) on button.get
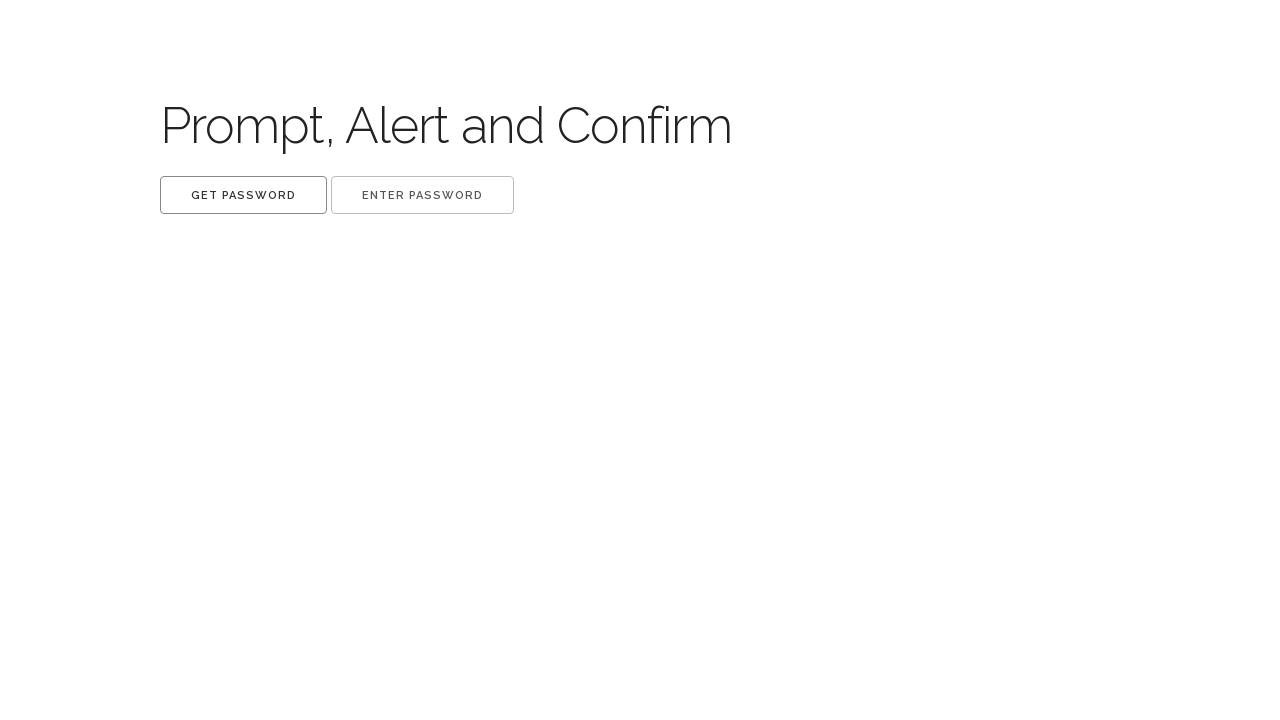

Accepted alert dialog and extracted password at (244, 195) on button.get
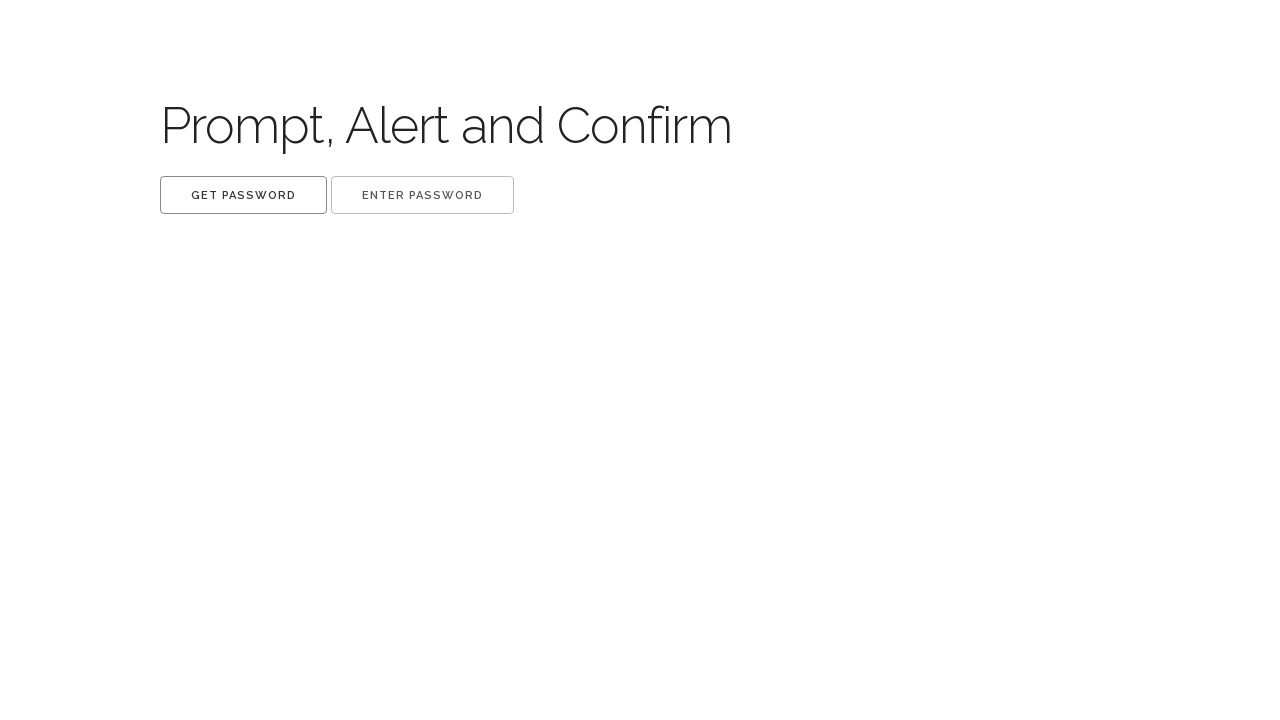

Clicked Set button and accepted prompt dialog with extracted password at (422, 195) on button.set
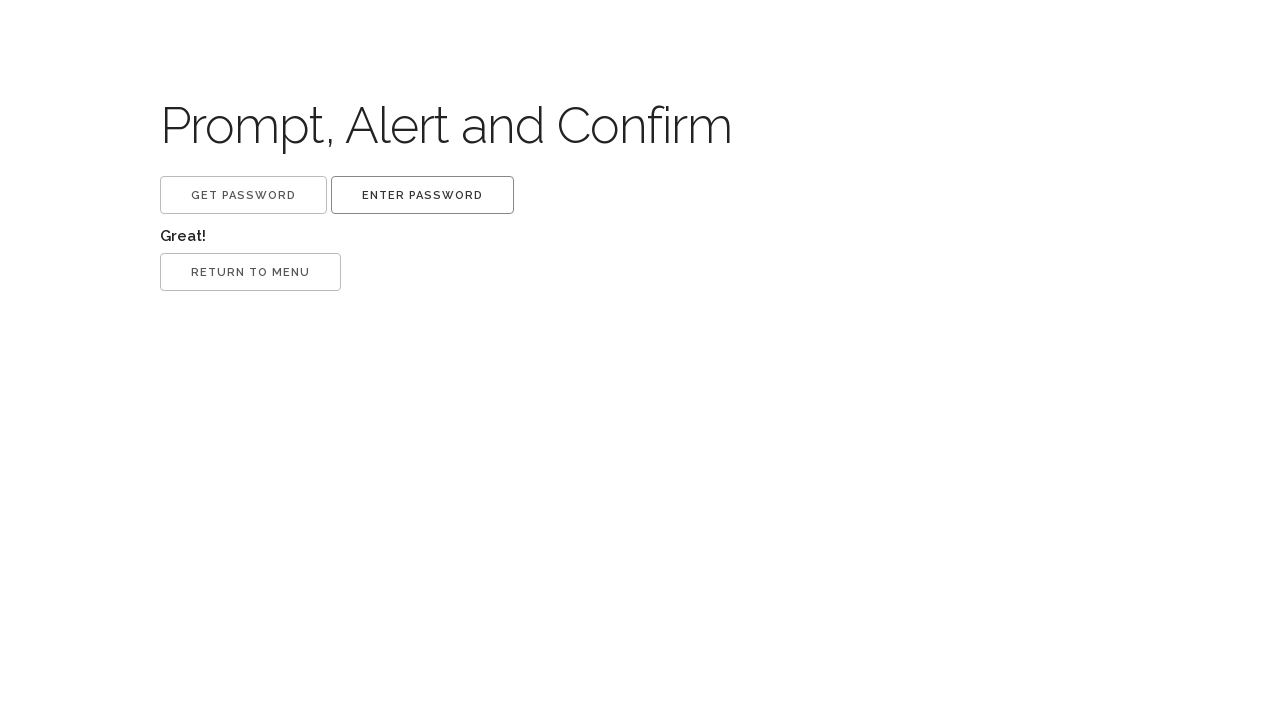

Waited for 'Great!' label to appear
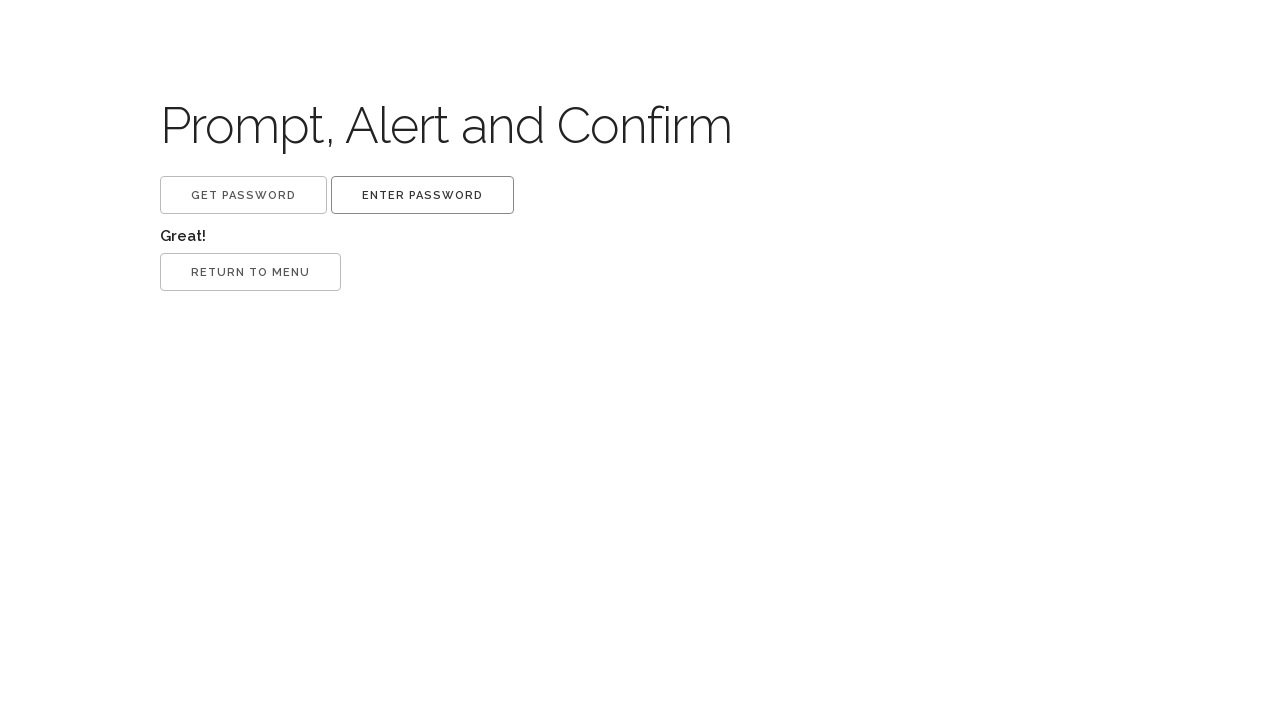

Clicked return button and accepted confirm dialog at (250, 272) on button.return
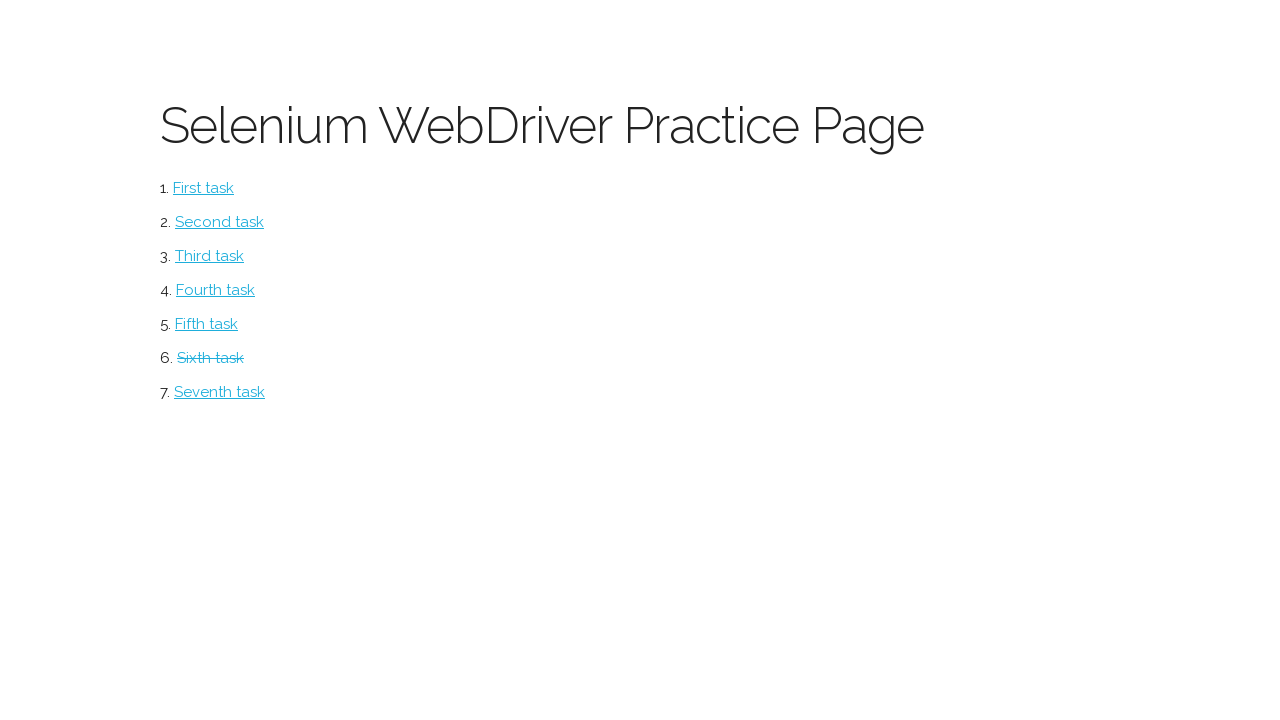

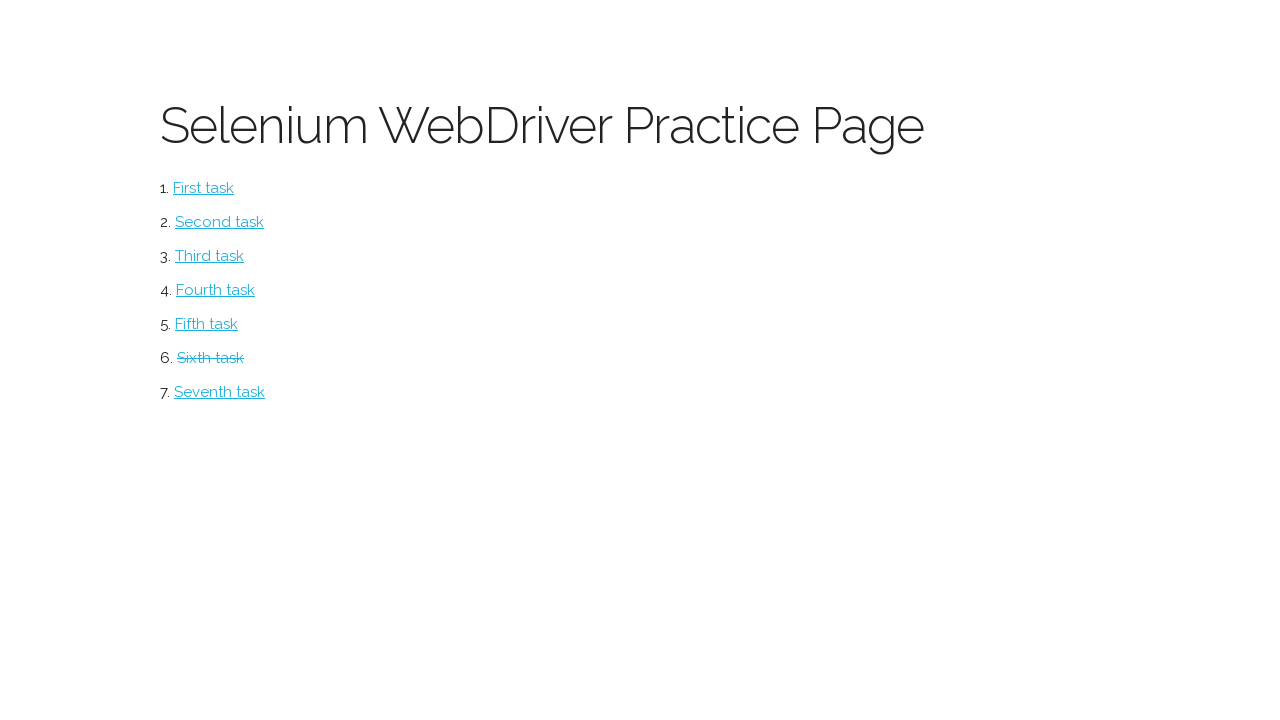